Navigates to the automation practice page and verifies that footer links are present on the page

Starting URL: https://rahulshettyacademy.com/AutomationPractice/

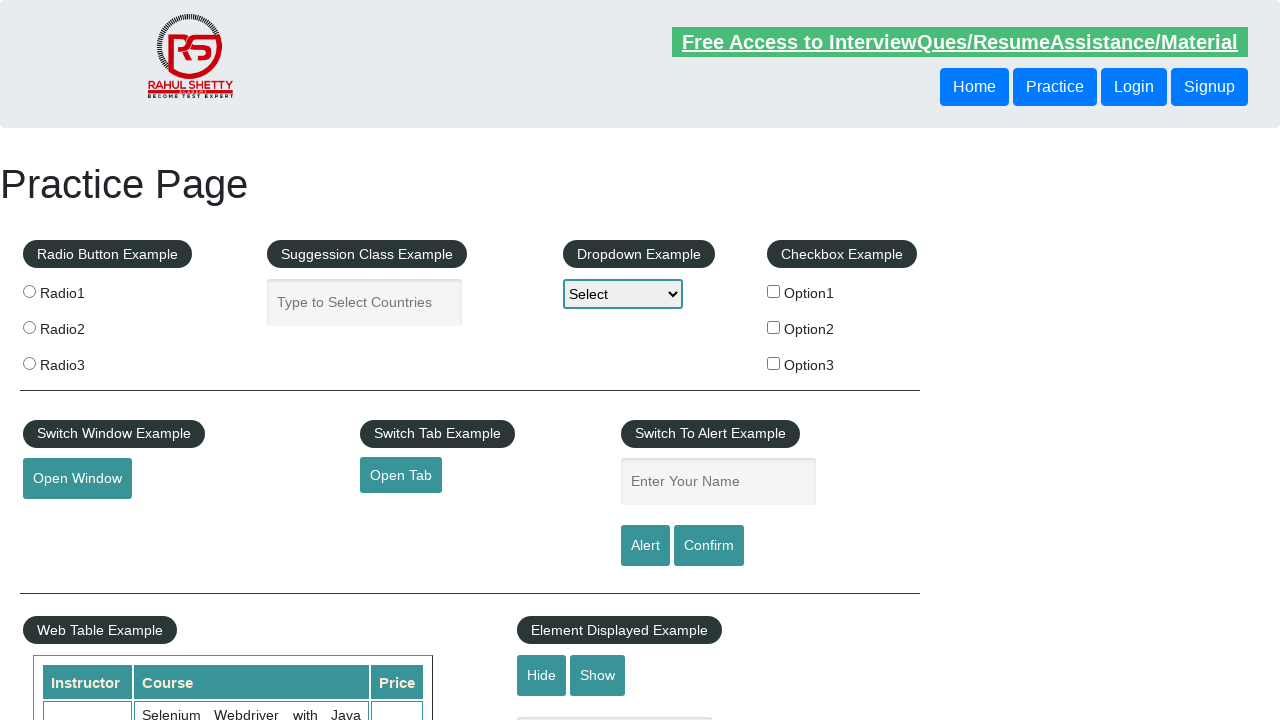

Navigated to automation practice page
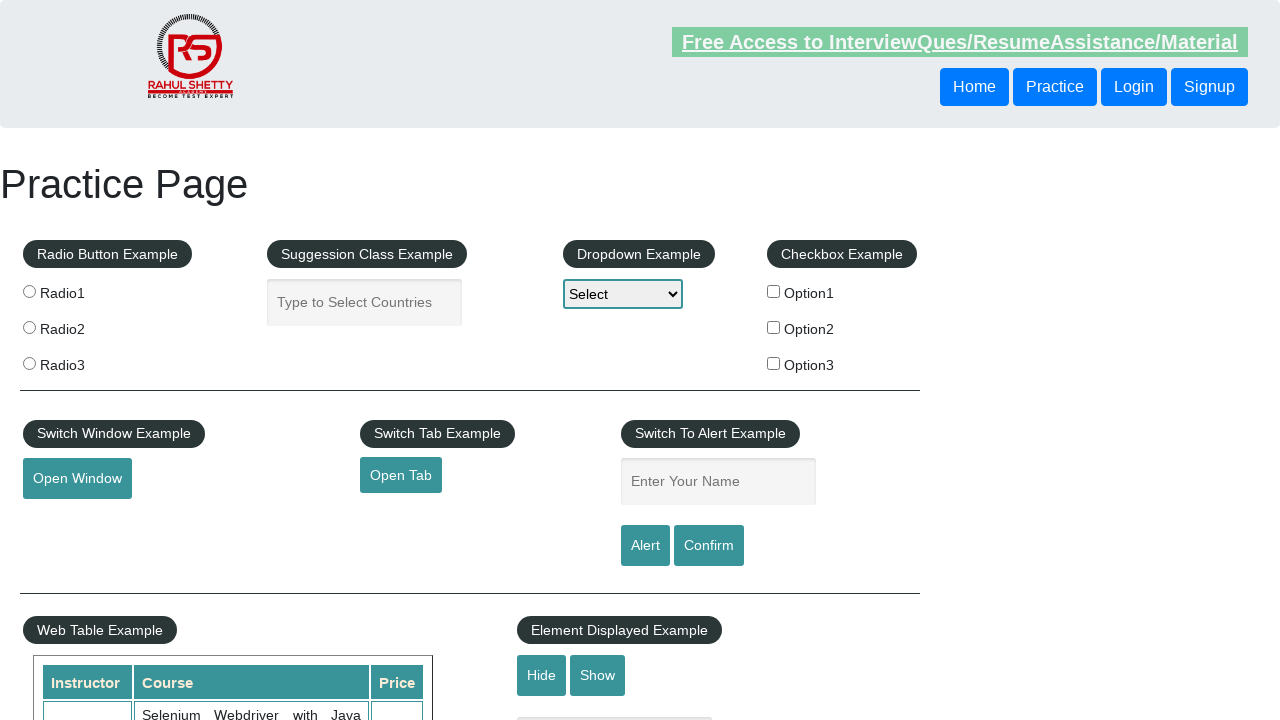

Footer links selector became available
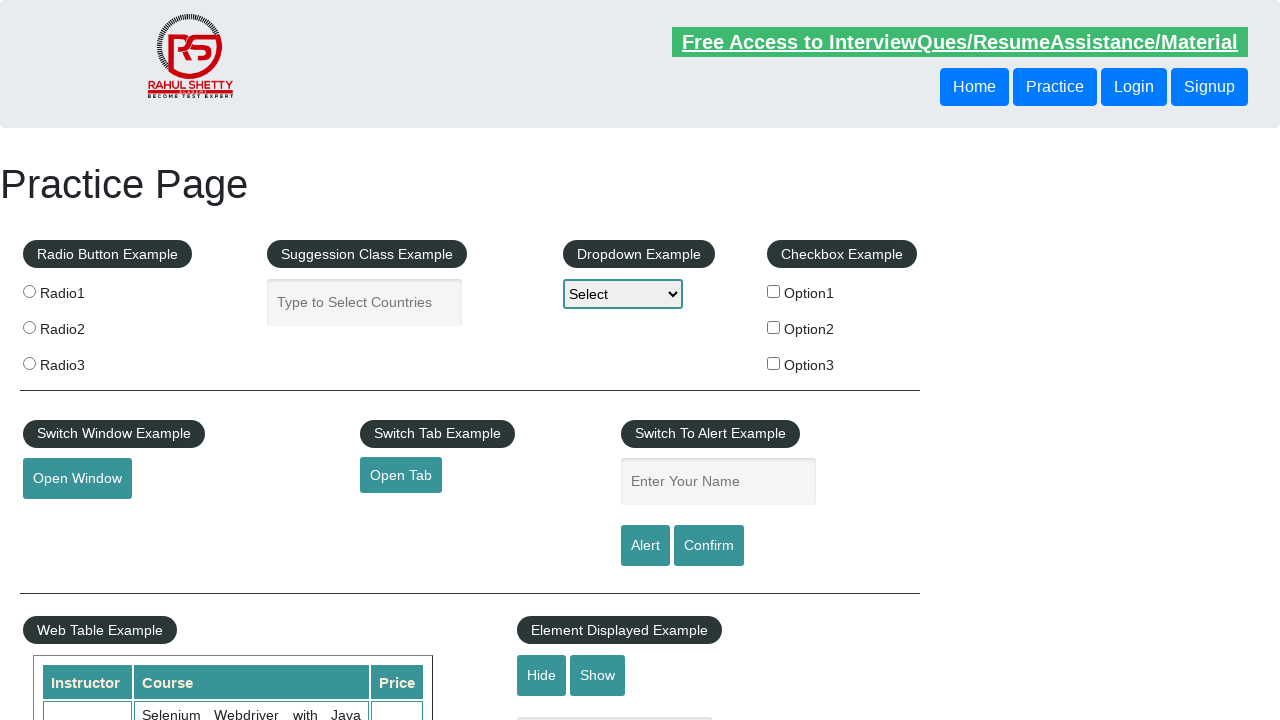

Located all footer links
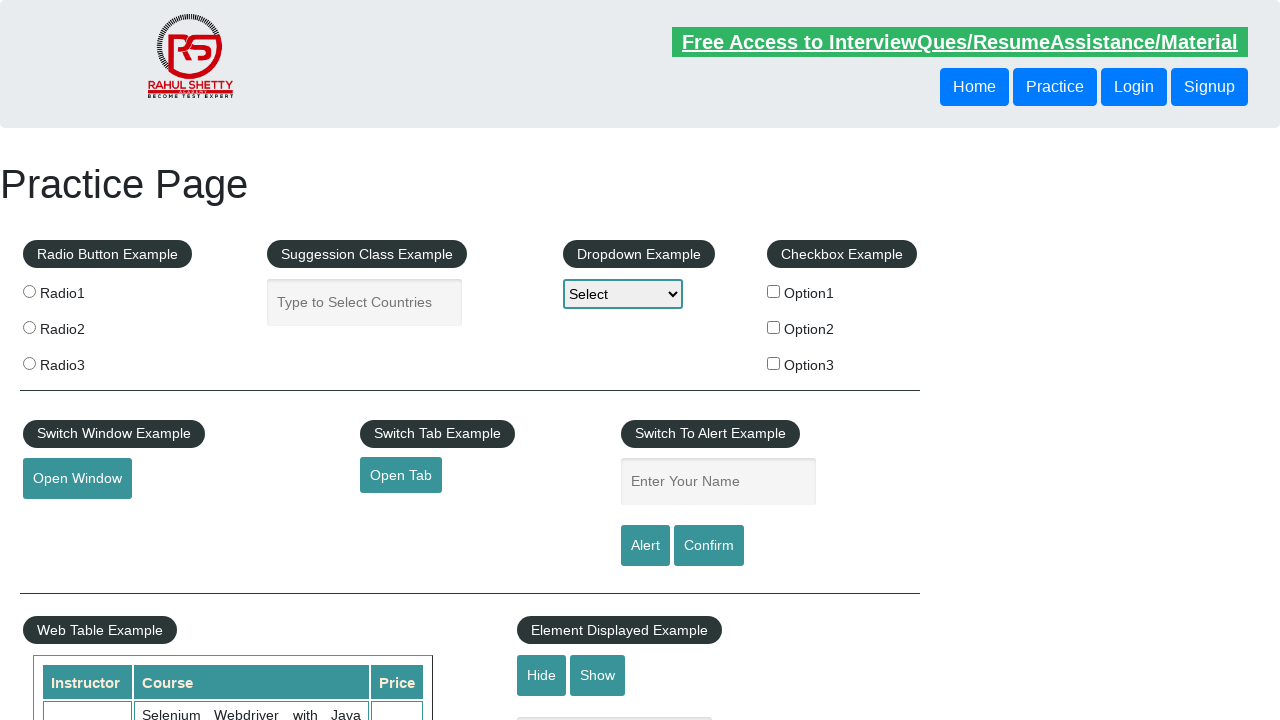

Verified that footer links are present on the page
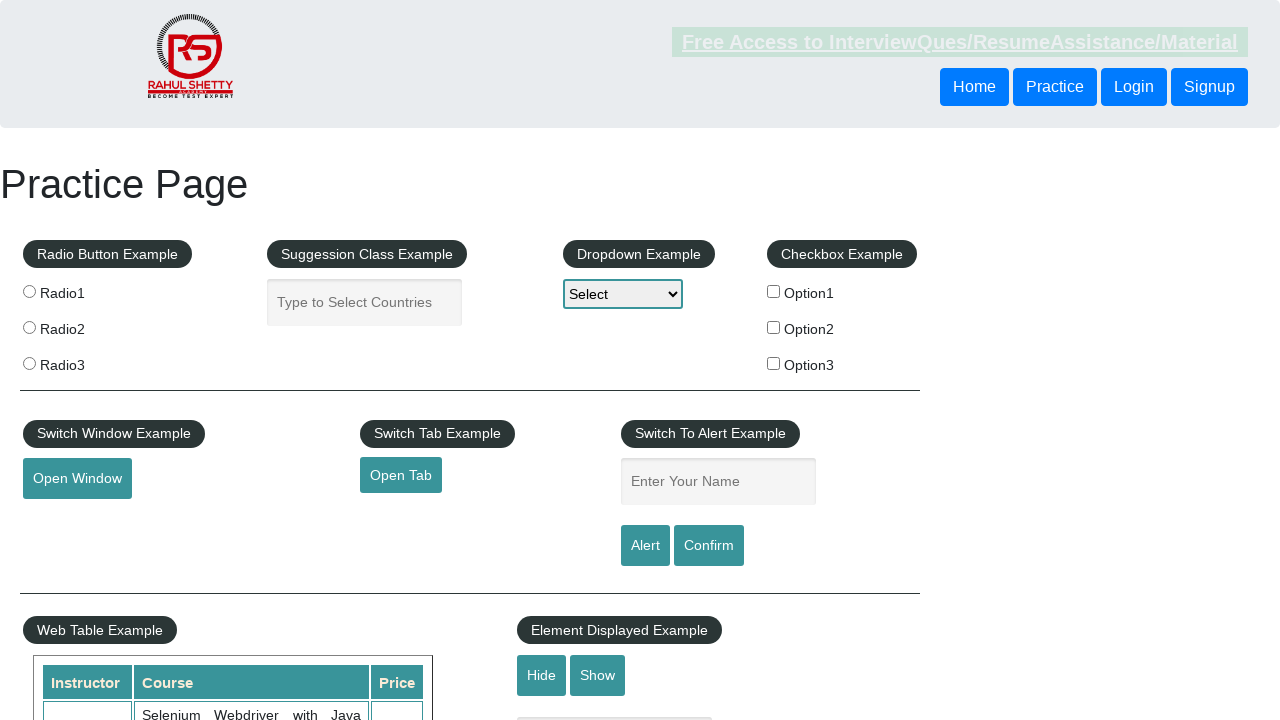

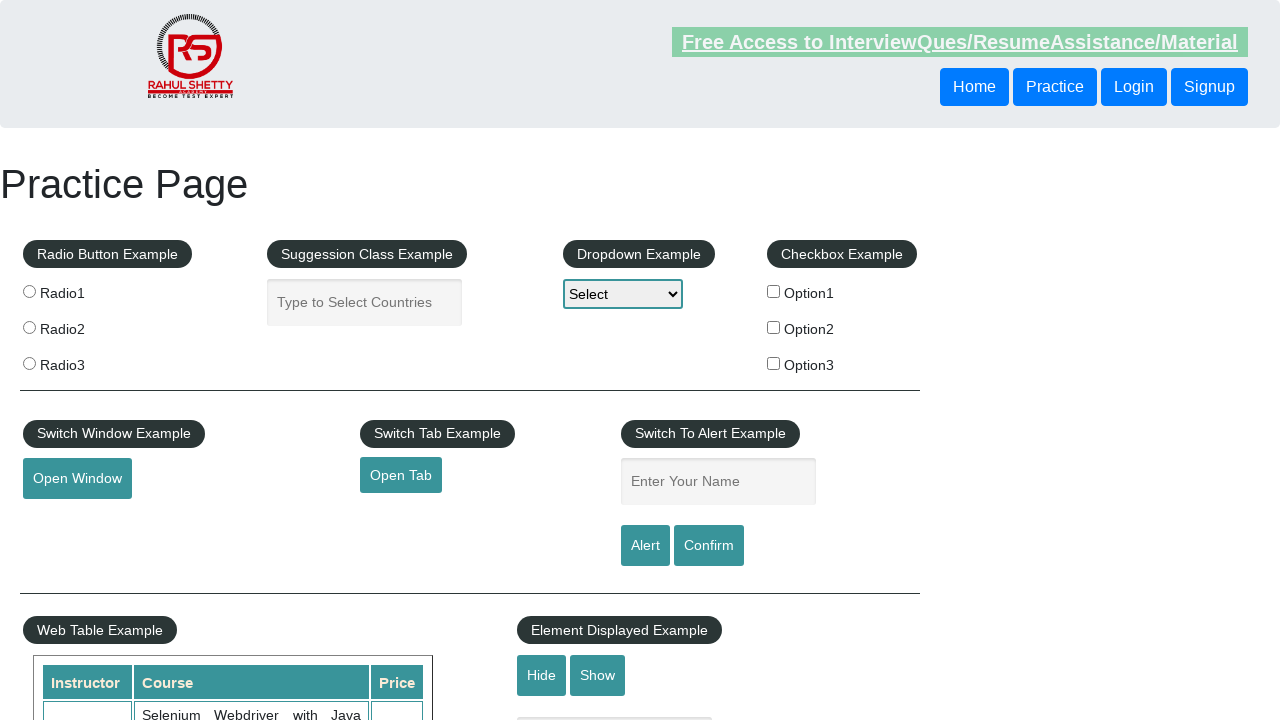